Clicks both checkboxes to toggle their state, then verifies checkbox 1 is checked and checkbox 2 is unchecked

Starting URL: https://the-internet.herokuapp.com/checkboxes

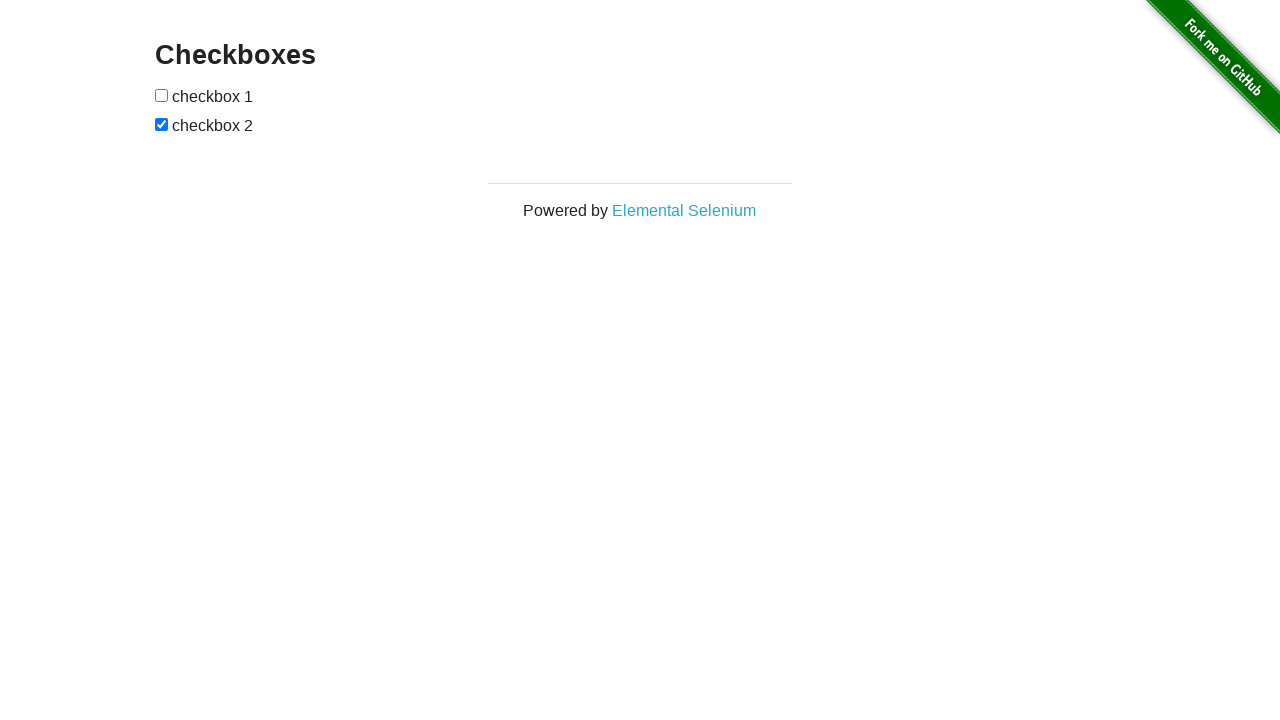

Clicked checkbox 1 to select it at (162, 95) on xpath=//*[@id='checkboxes']/input[1]
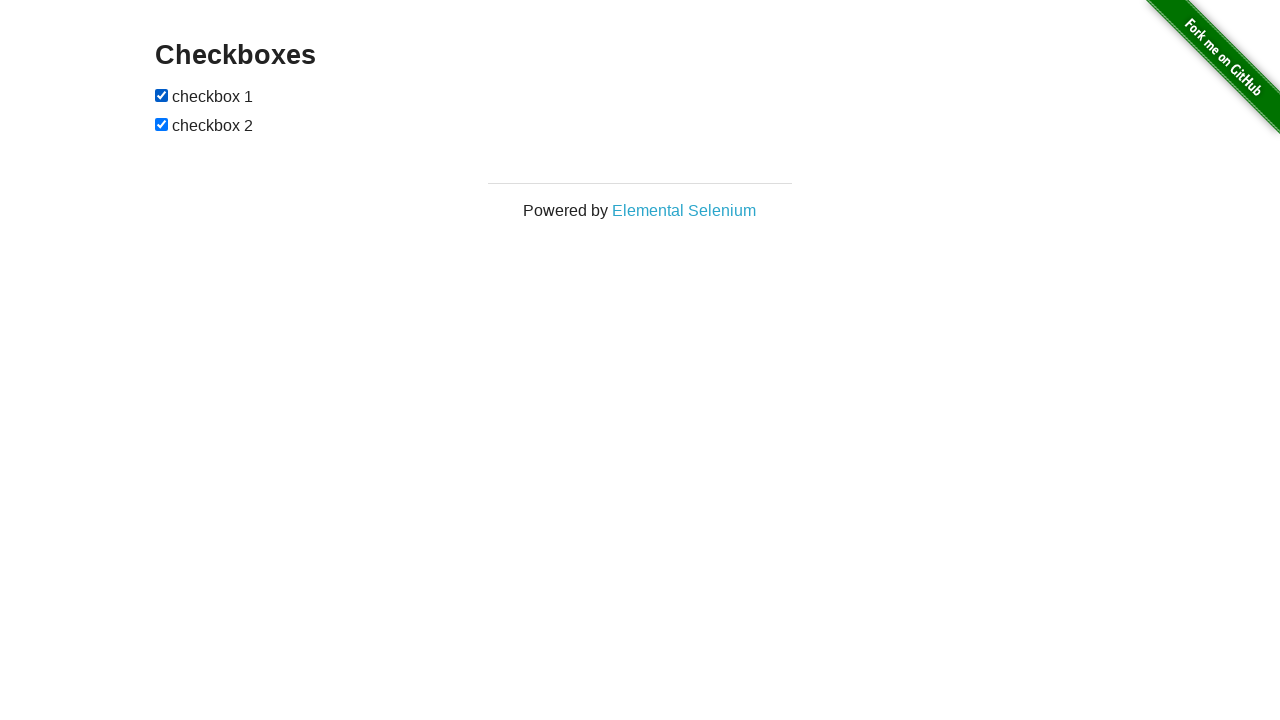

Clicked checkbox 2 to deselect it at (162, 124) on xpath=//*[@id='checkboxes']/input[2]
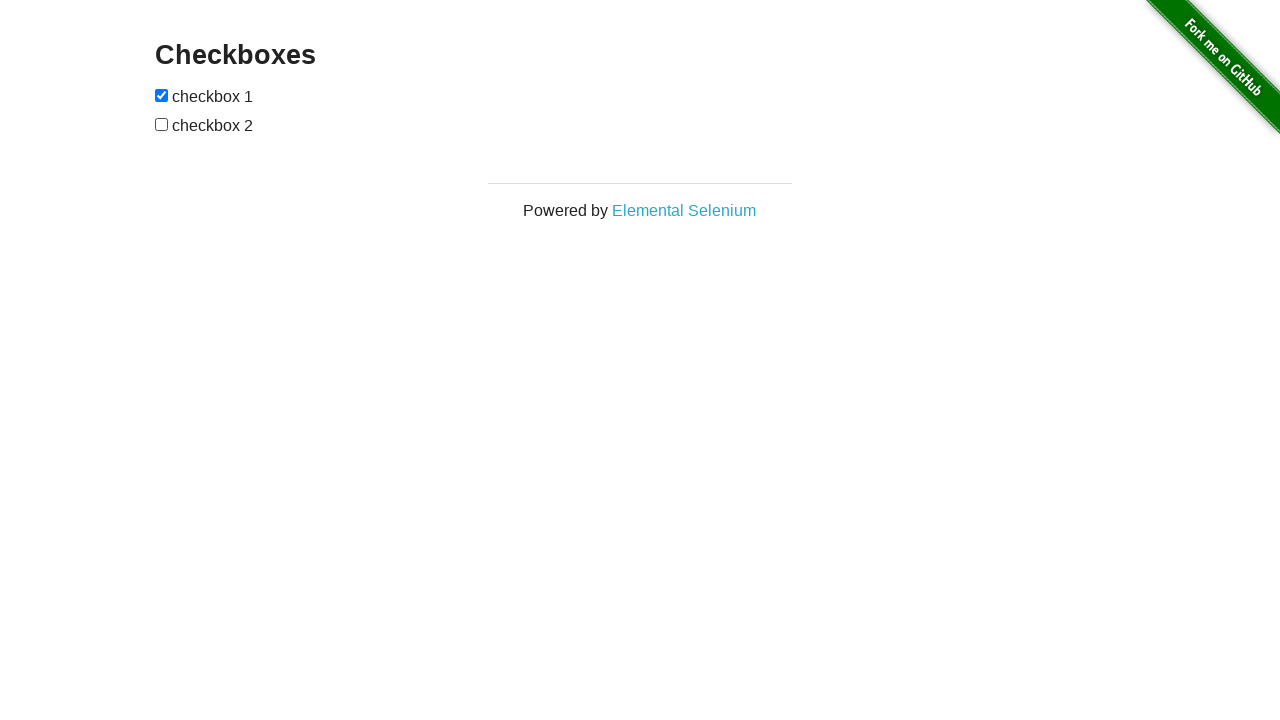

Verified checkbox 1 is checked
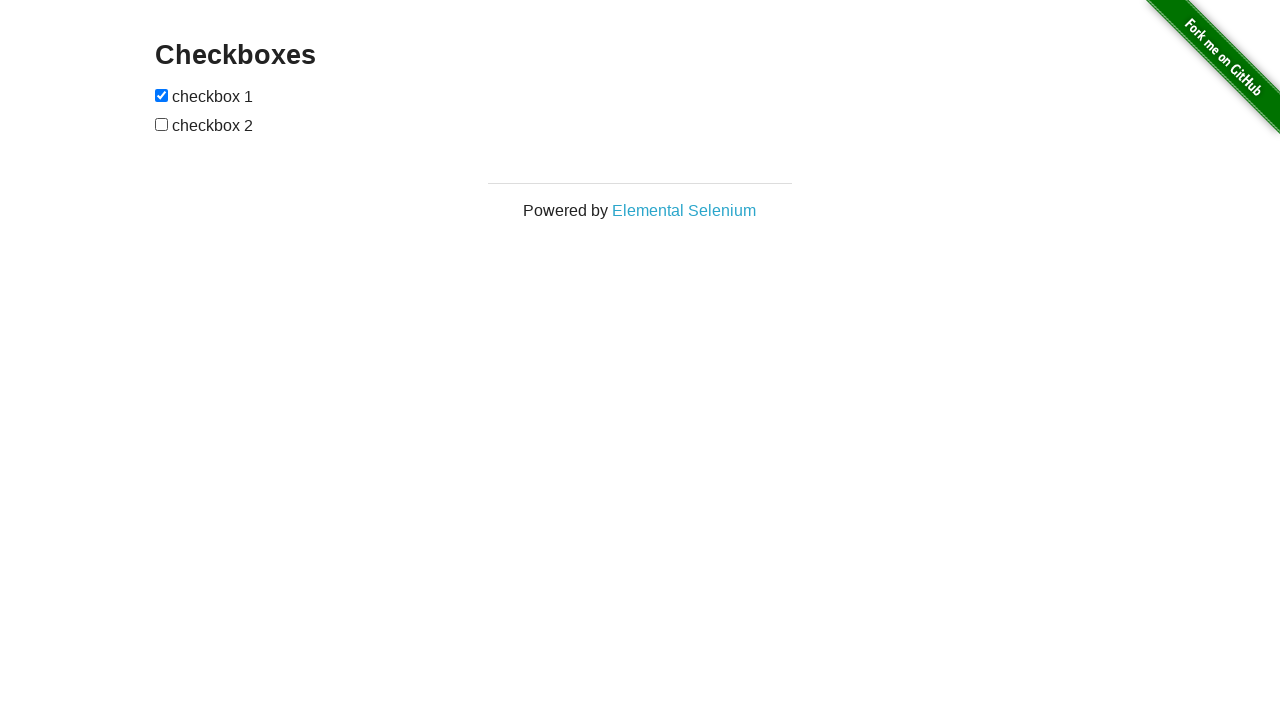

Verified checkbox 2 is unchecked
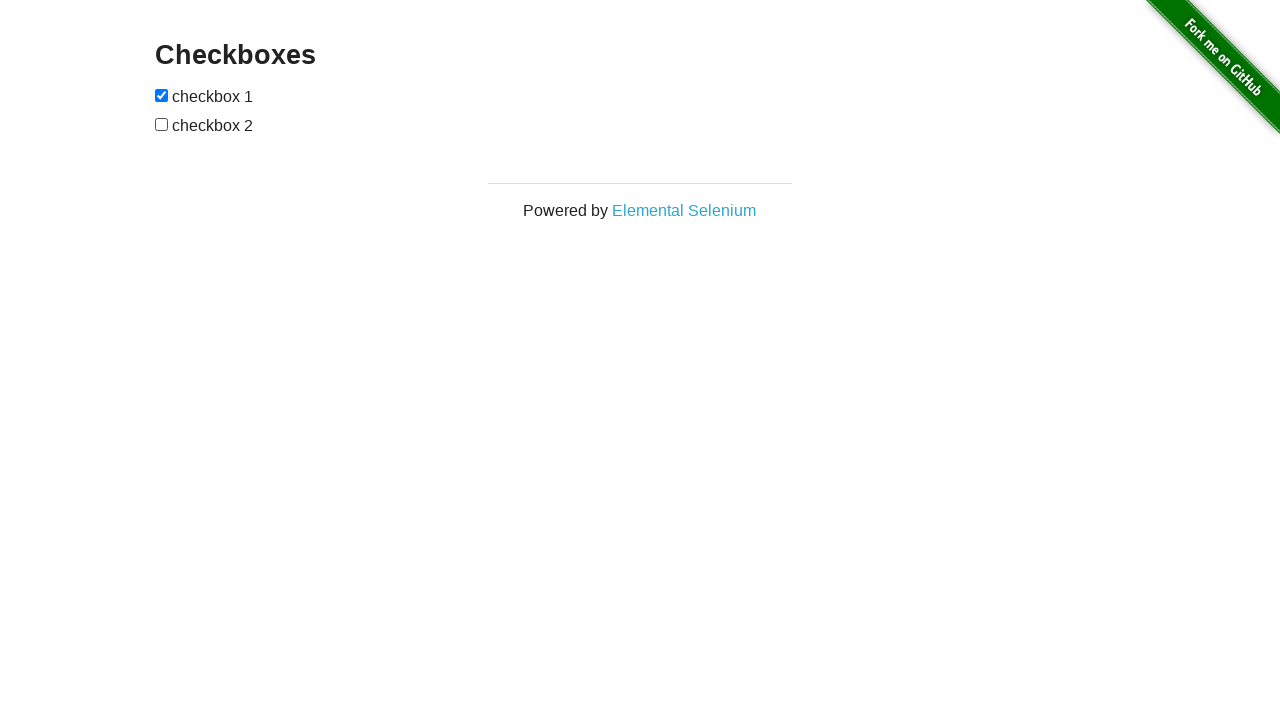

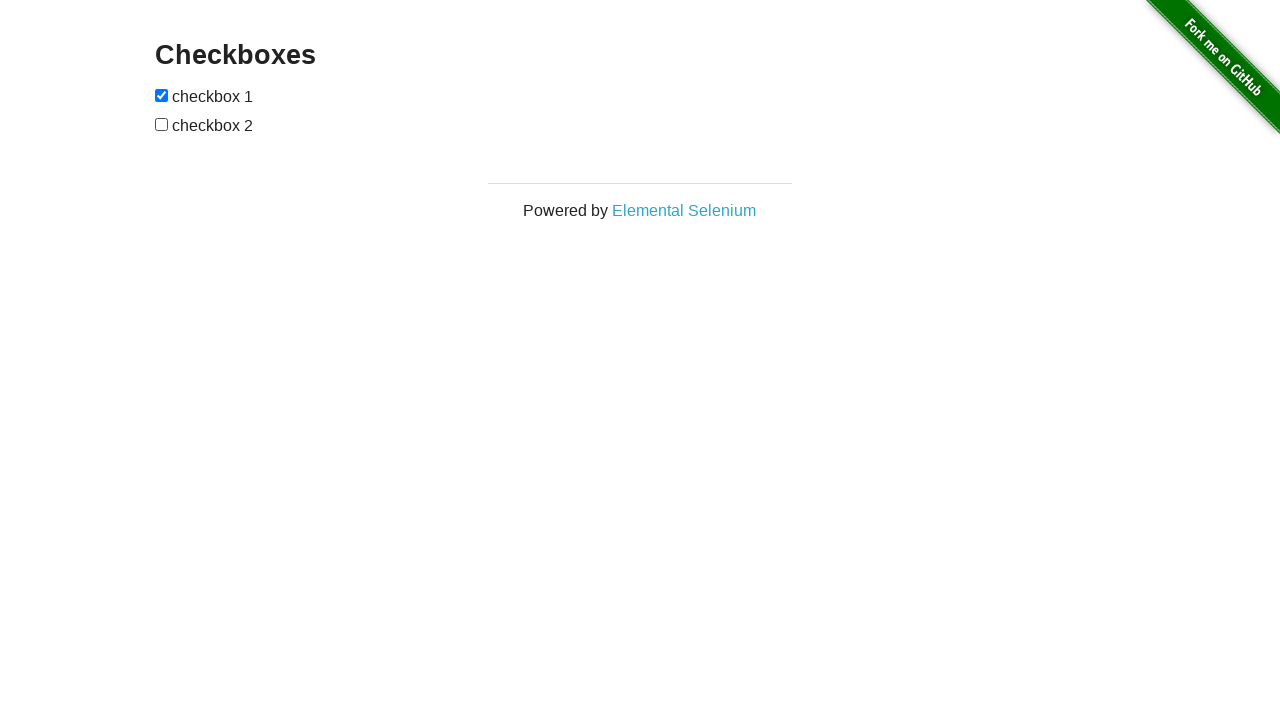